Tests dropdown menu interaction on Bootstrap Chinese documentation site by clicking a dropdown and selecting the v4 version option

Starting URL: https://v3.bootcss.com/

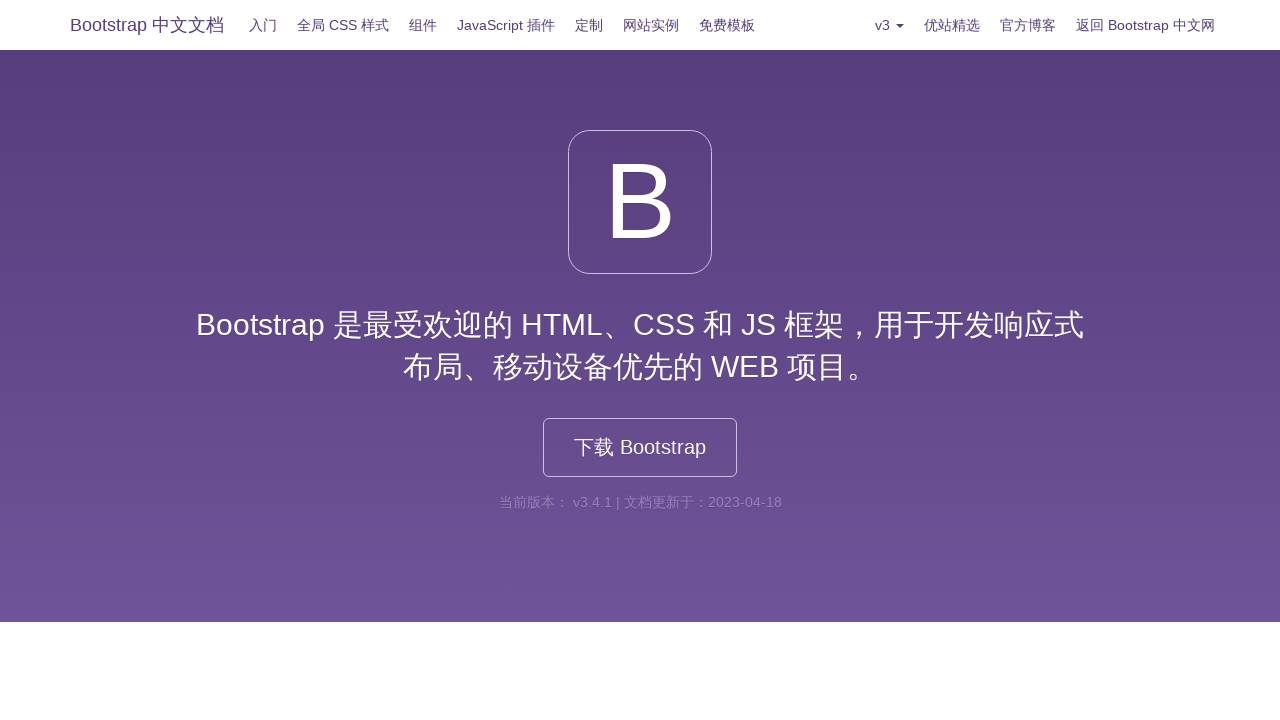

Clicked on the dropdown menu at (890, 25) on .dropdown
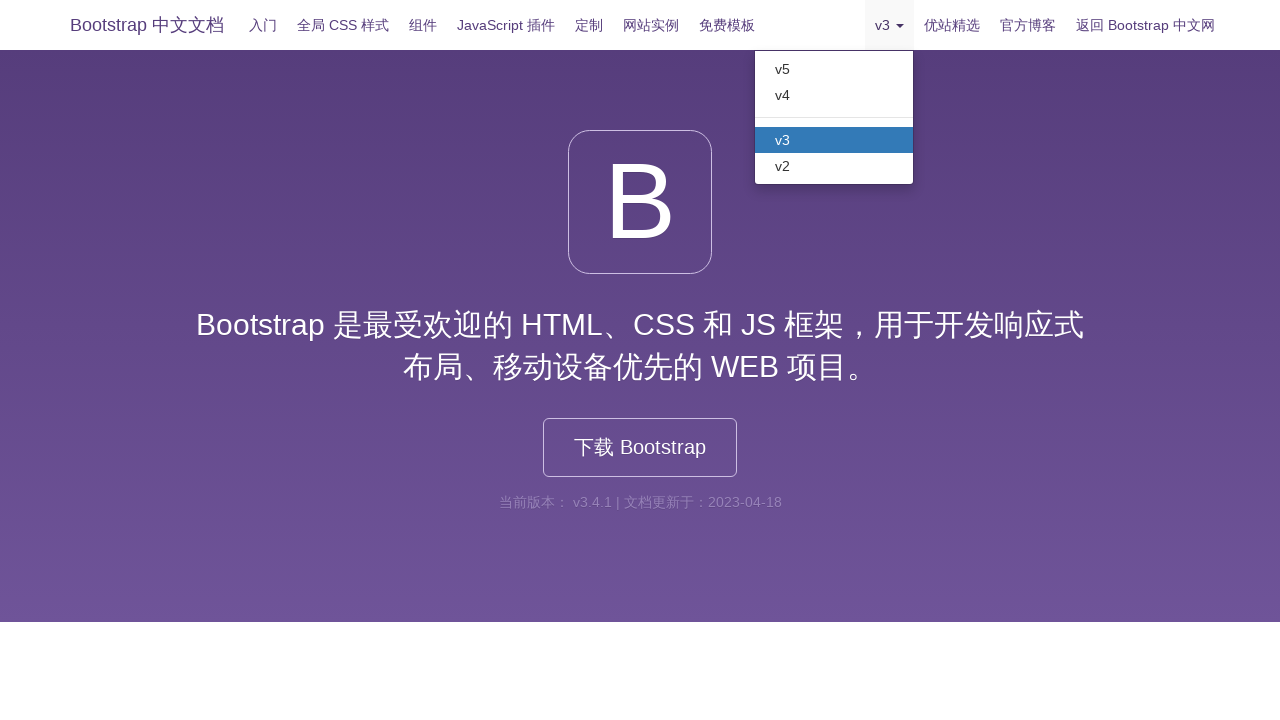

Selected v4 version option from dropdown at (834, 95) on .dropdown >> internal:role=listitem >> internal:has="internal:text=\"v4\"i"
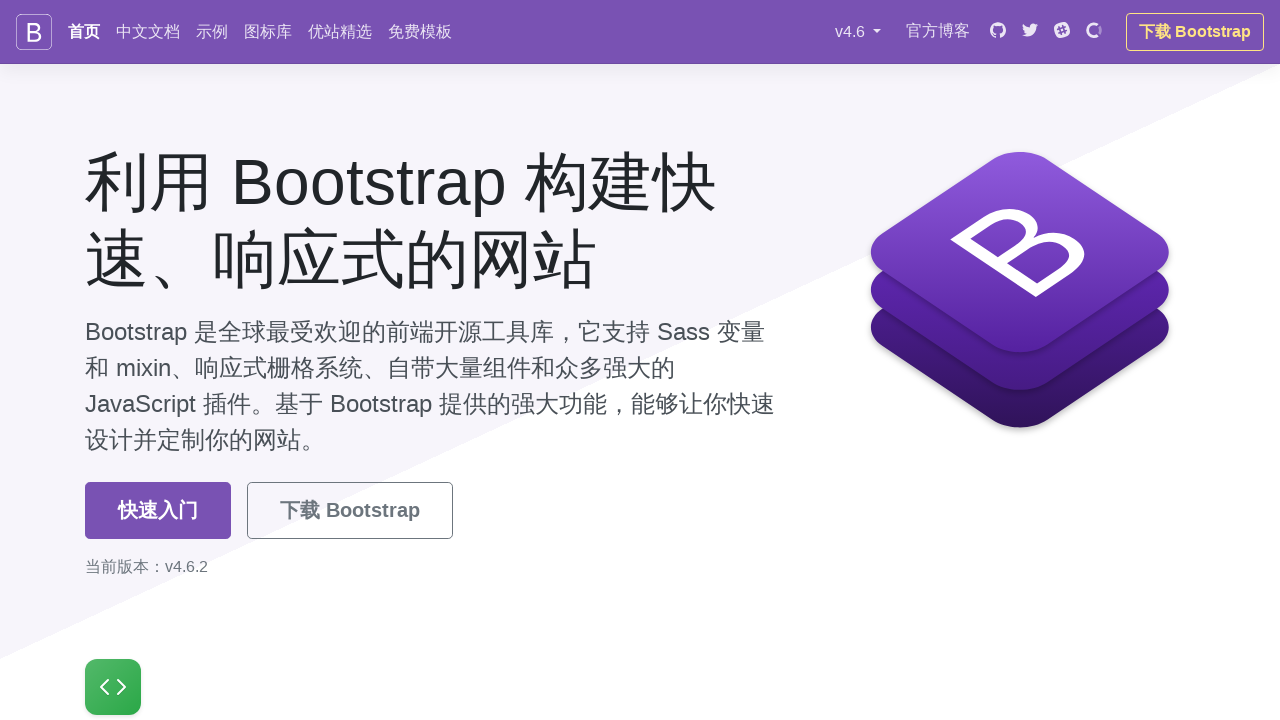

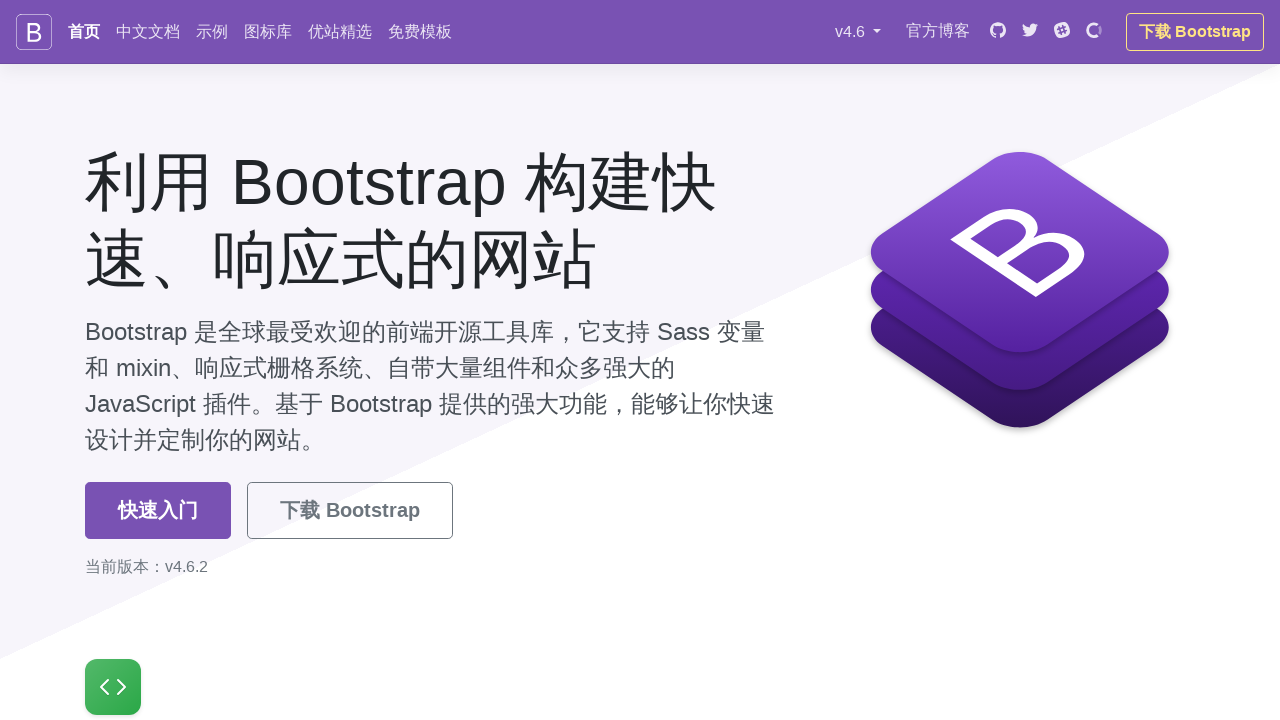